Tests a math challenge form by reading a value from an element's custom attribute, calculating the answer using a logarithmic formula, filling in the result, checking required checkboxes, and submitting the form.

Starting URL: https://suninjuly.github.io/get_attribute.html

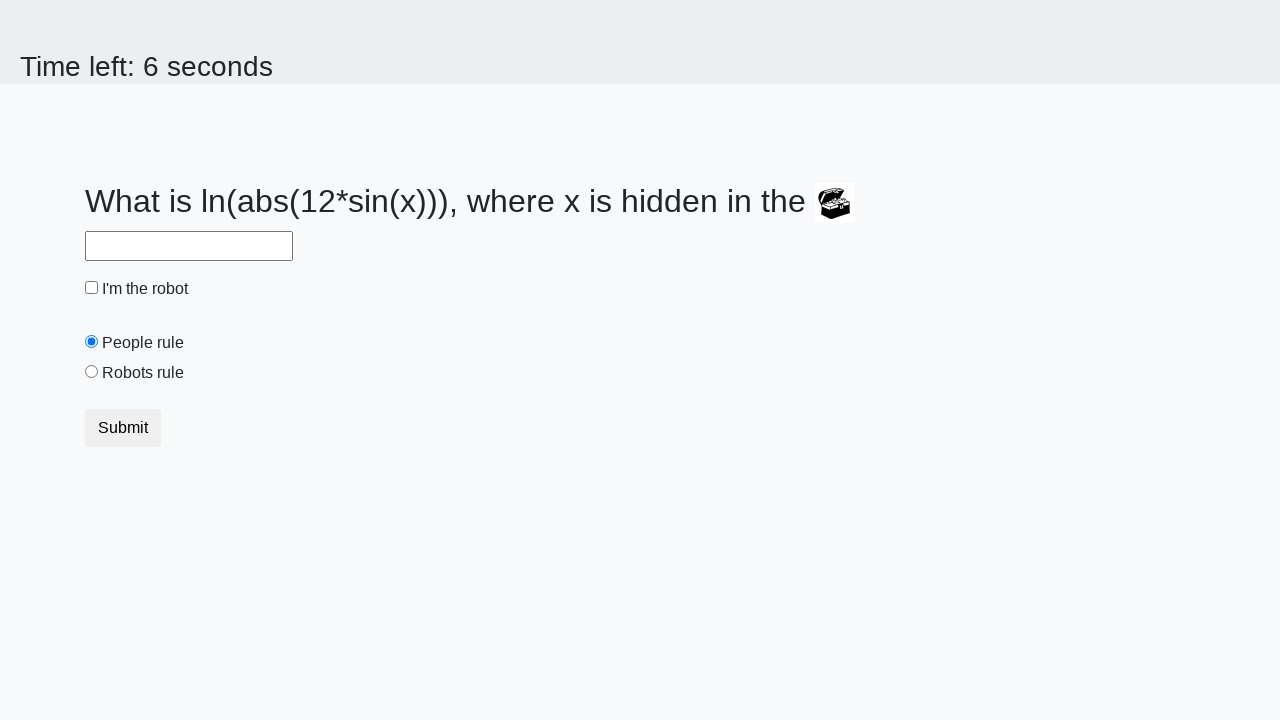

Located treasure element with valuex attribute
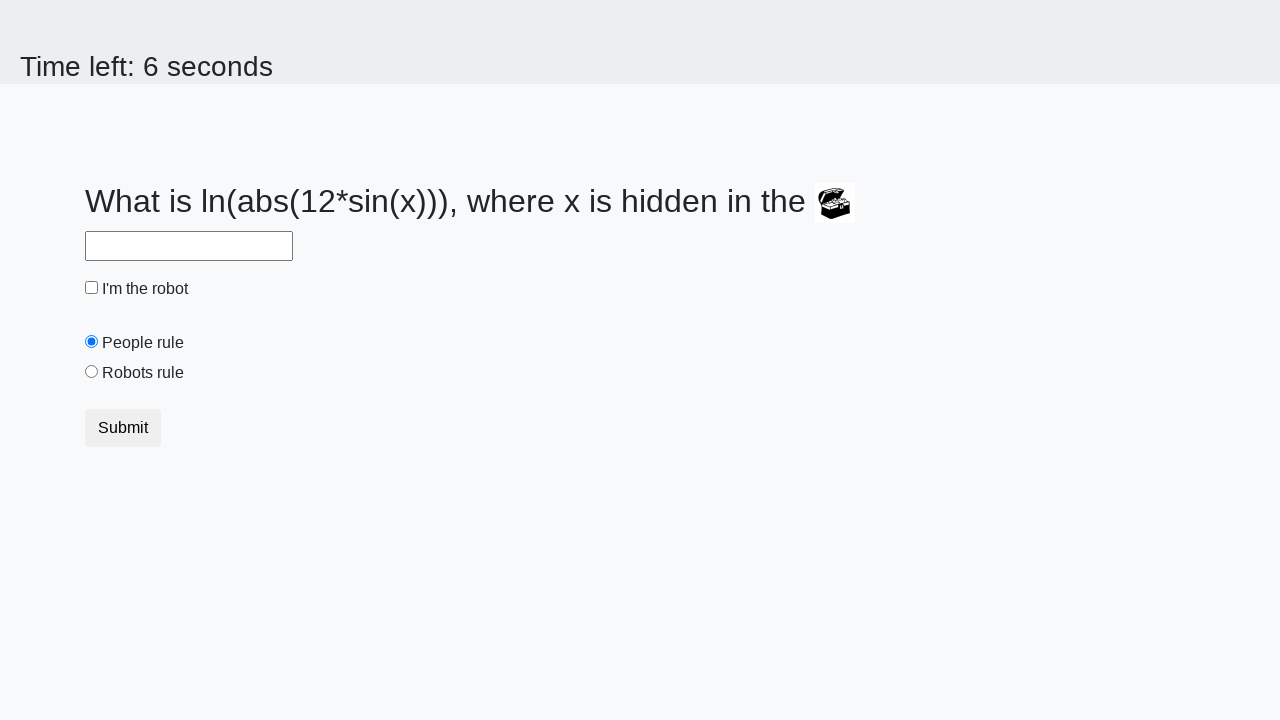

Retrieved valuex attribute from treasure element
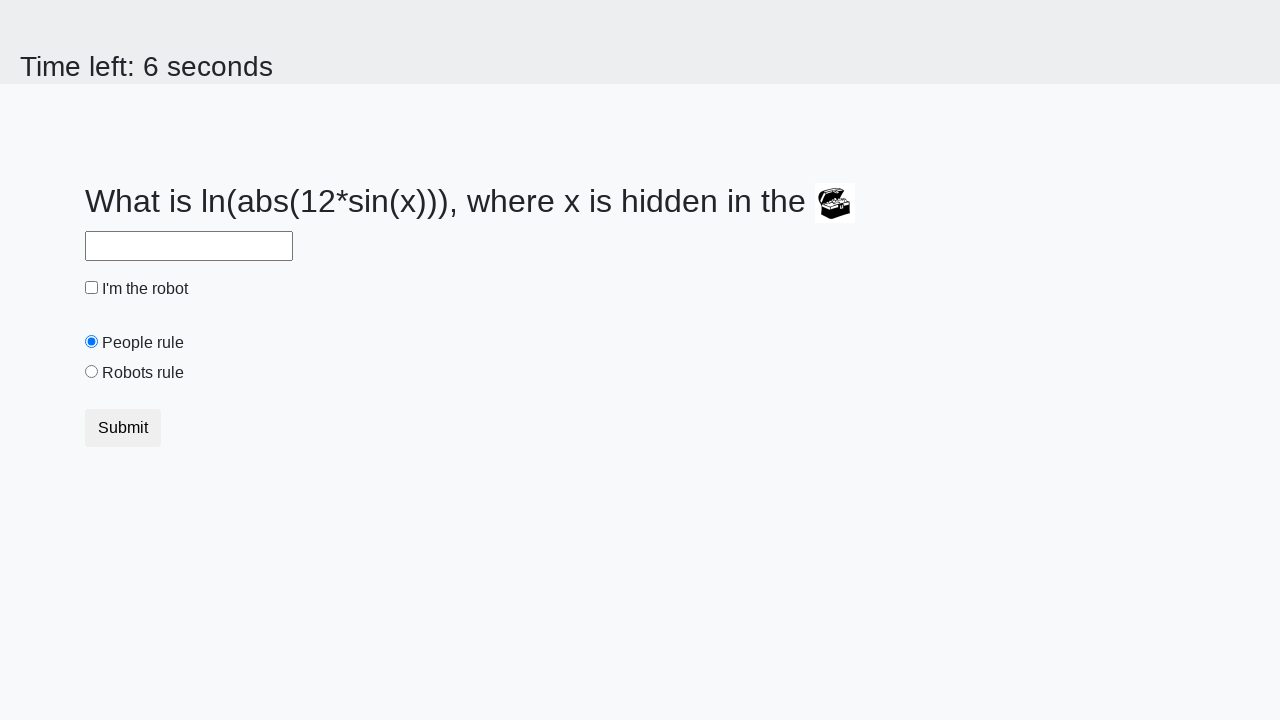

Calculated logarithmic formula result using valuex
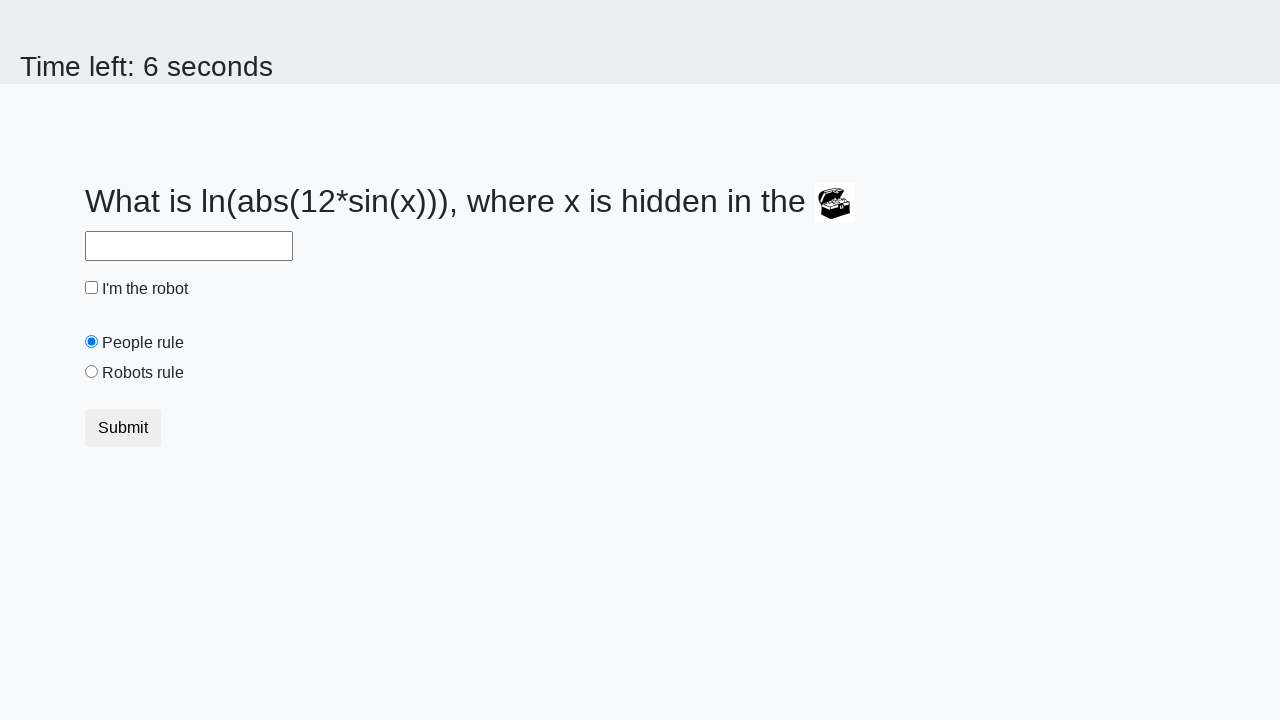

Filled answer field with calculated value on #answer
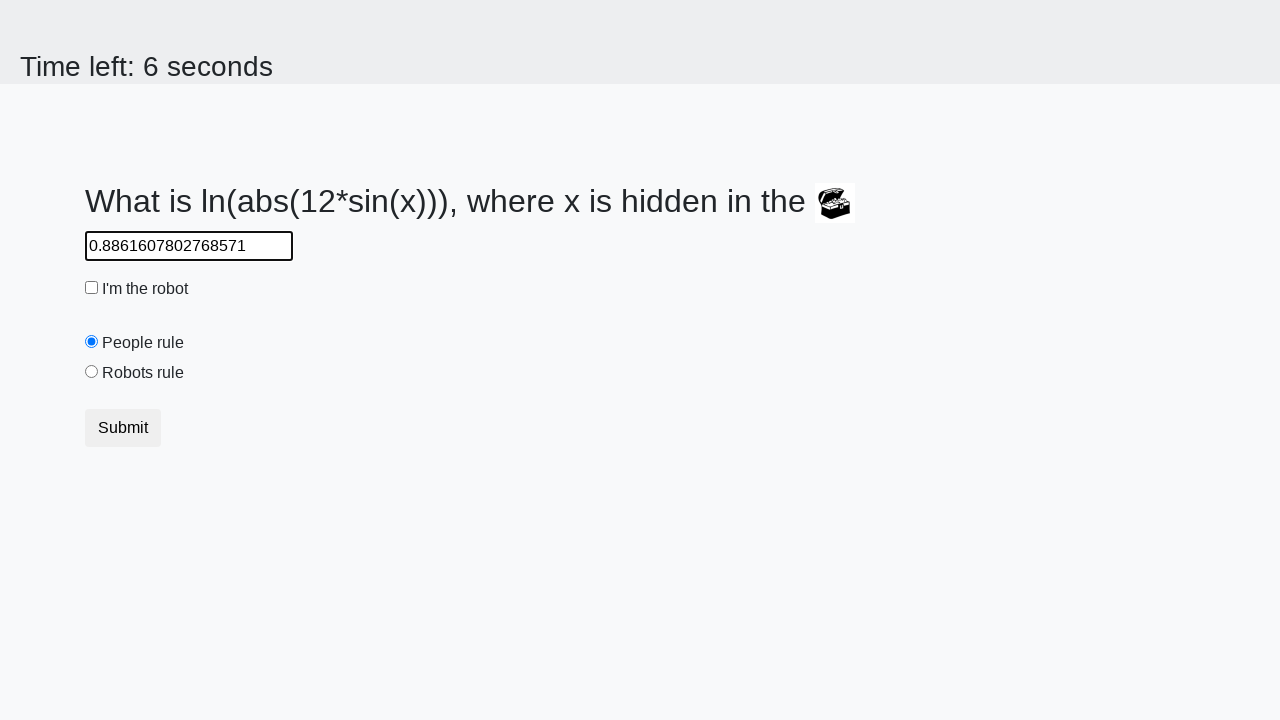

Clicked robot checkbox at (92, 288) on #robotCheckbox
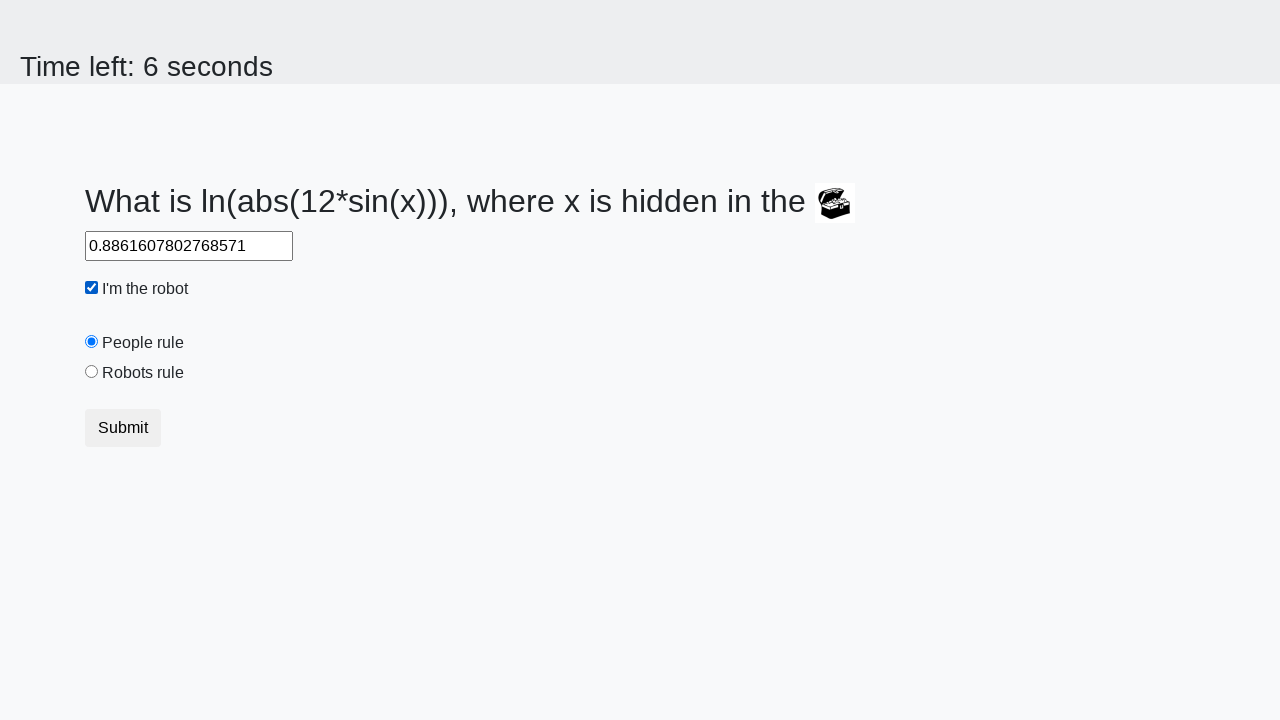

Clicked robots rule checkbox at (92, 372) on #robotsRule
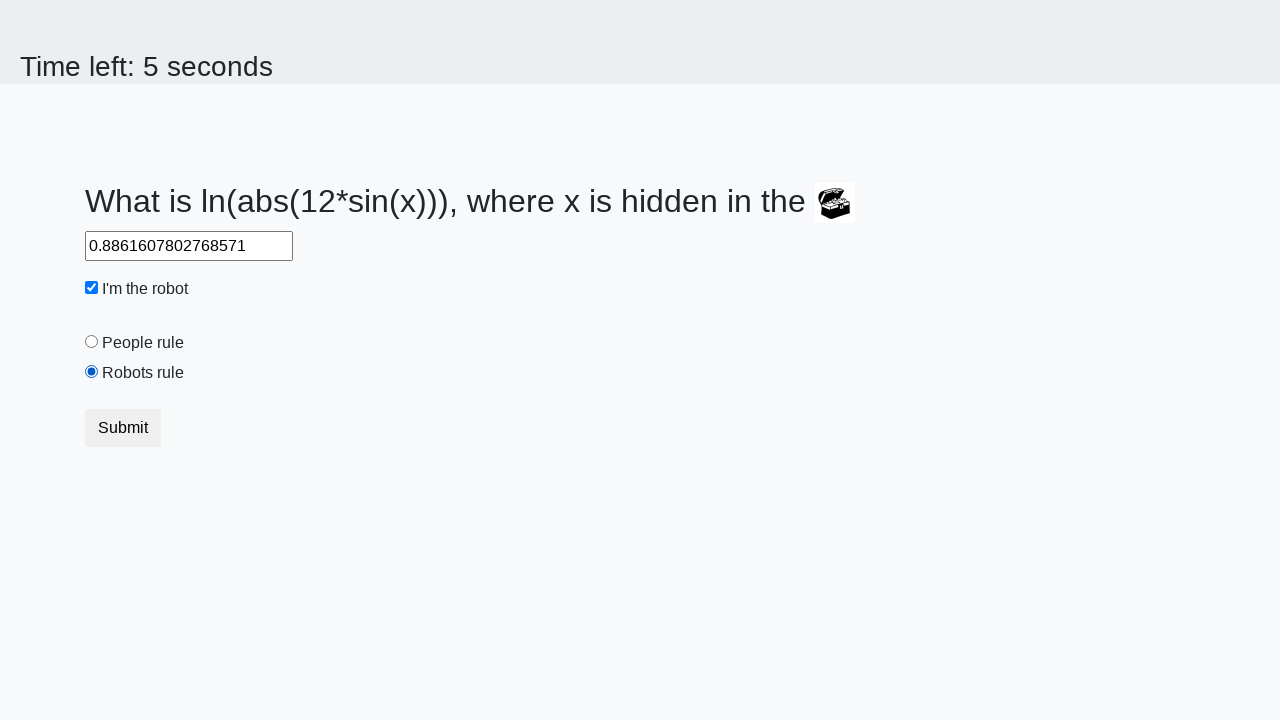

Submitted math challenge form at (123, 428) on button.btn
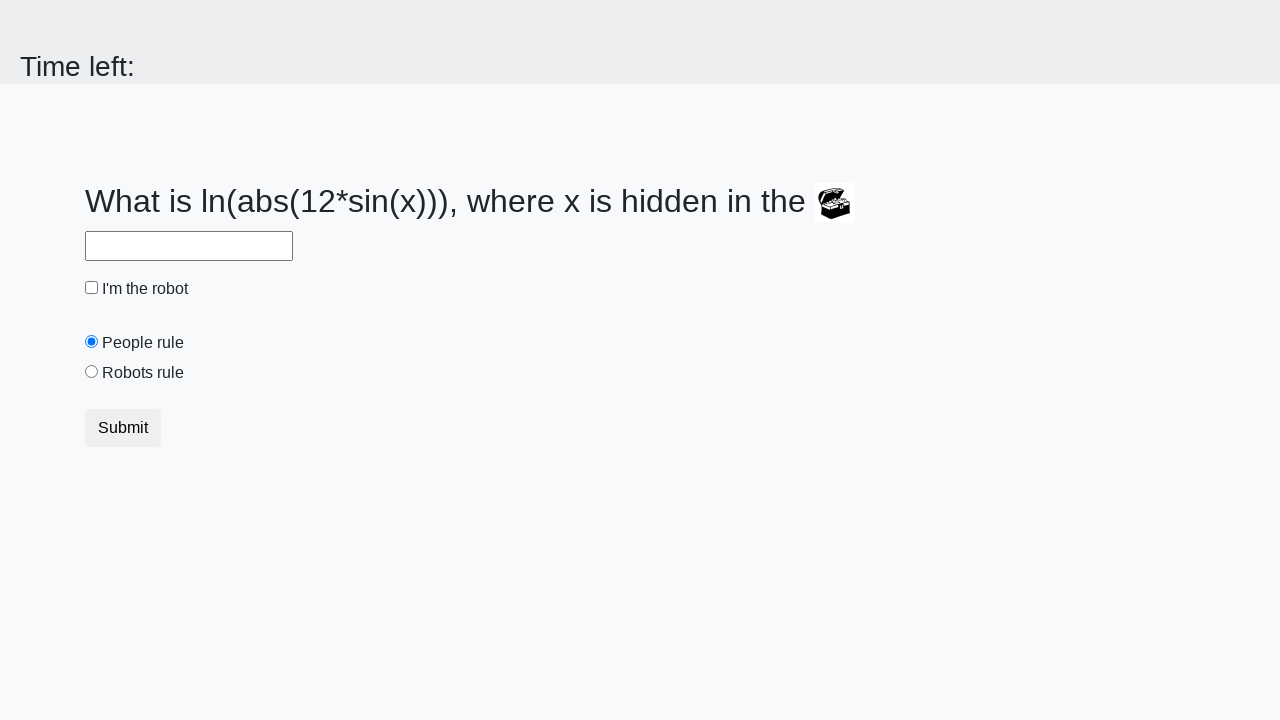

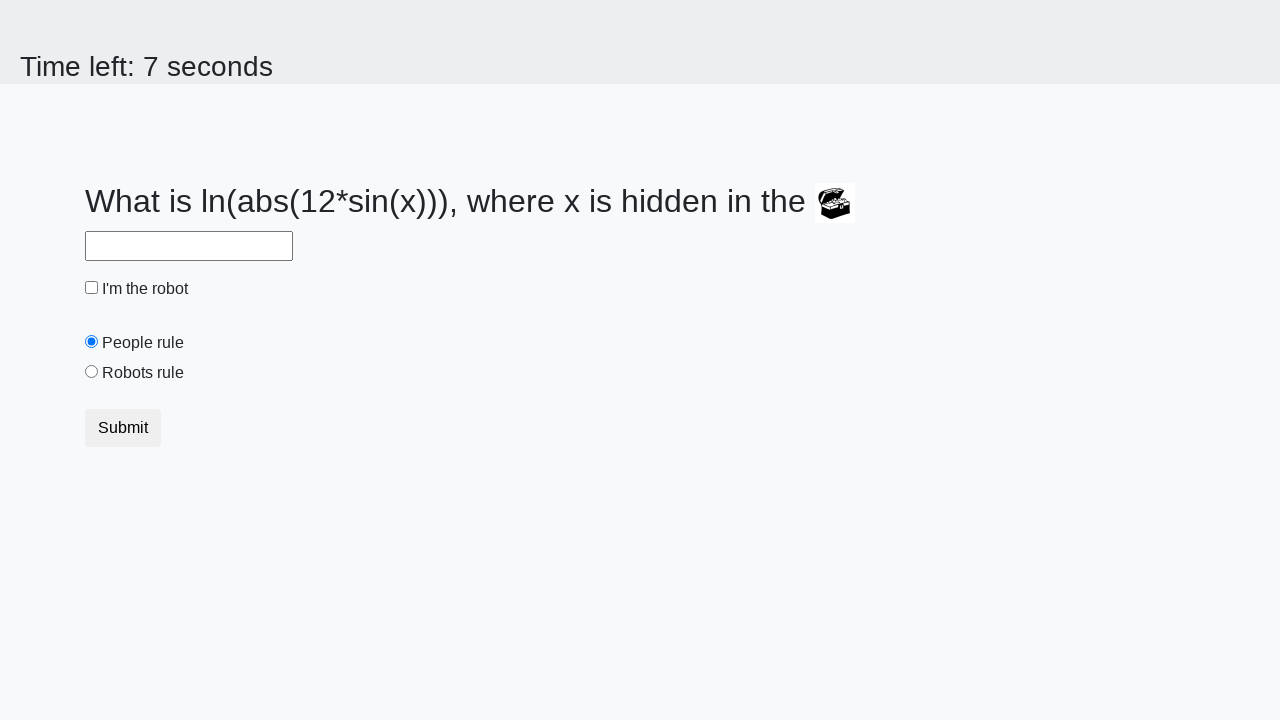